Tests zip code validation by entering a valid zip code and proceeding

Starting URL: https://www.sharelane.com/cgi-bin/register.py

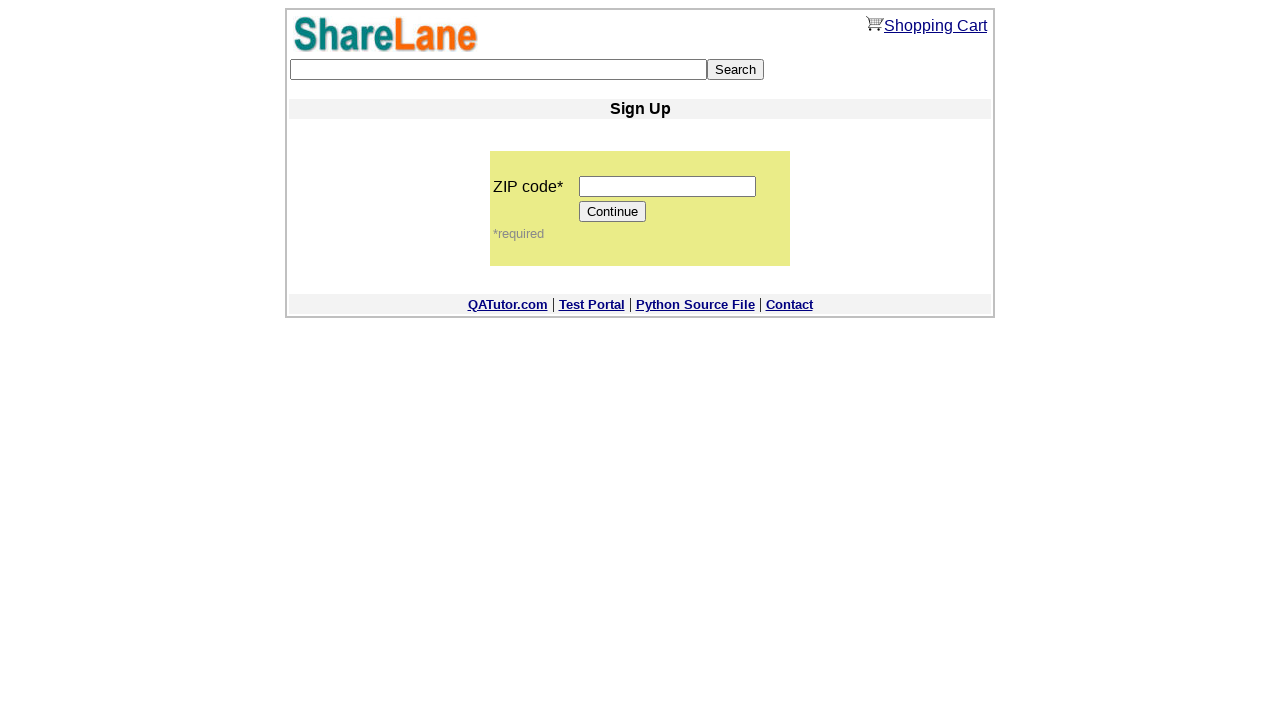

Filled zip code field with valid zip code '11111' on input[name='zip_code']
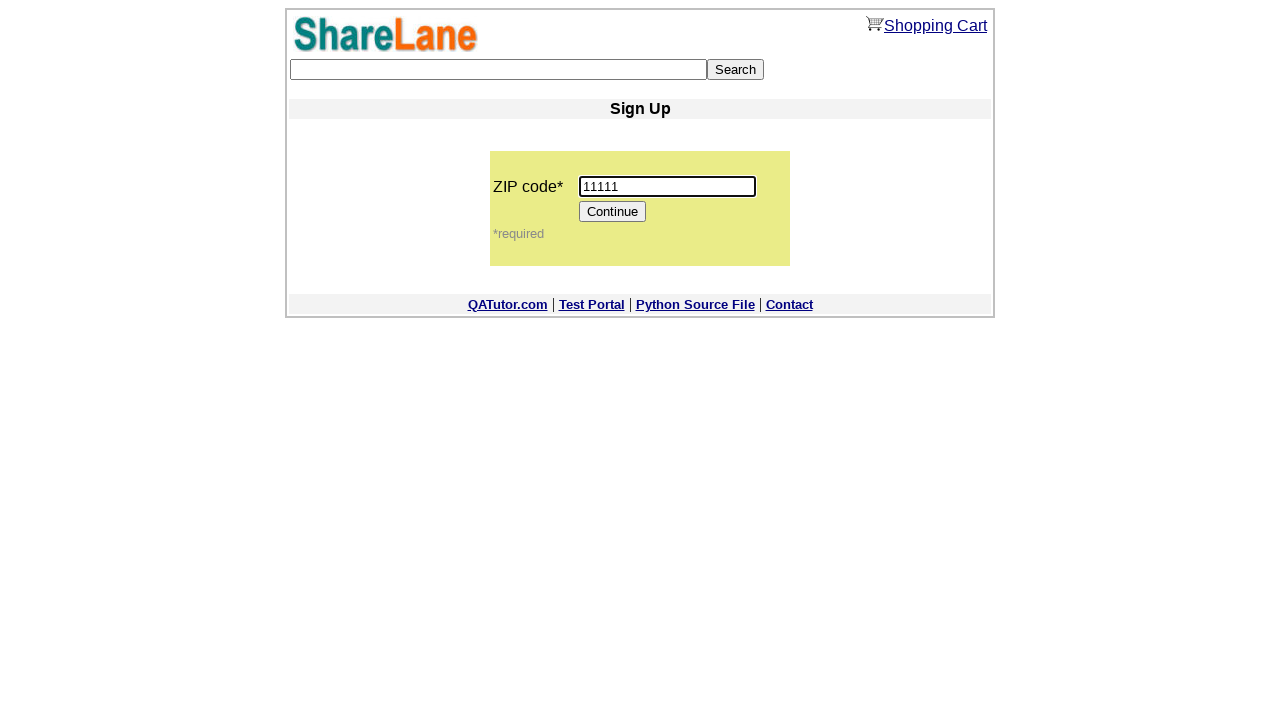

Clicked Continue button to proceed with registration at (613, 212) on input[value='Continue']
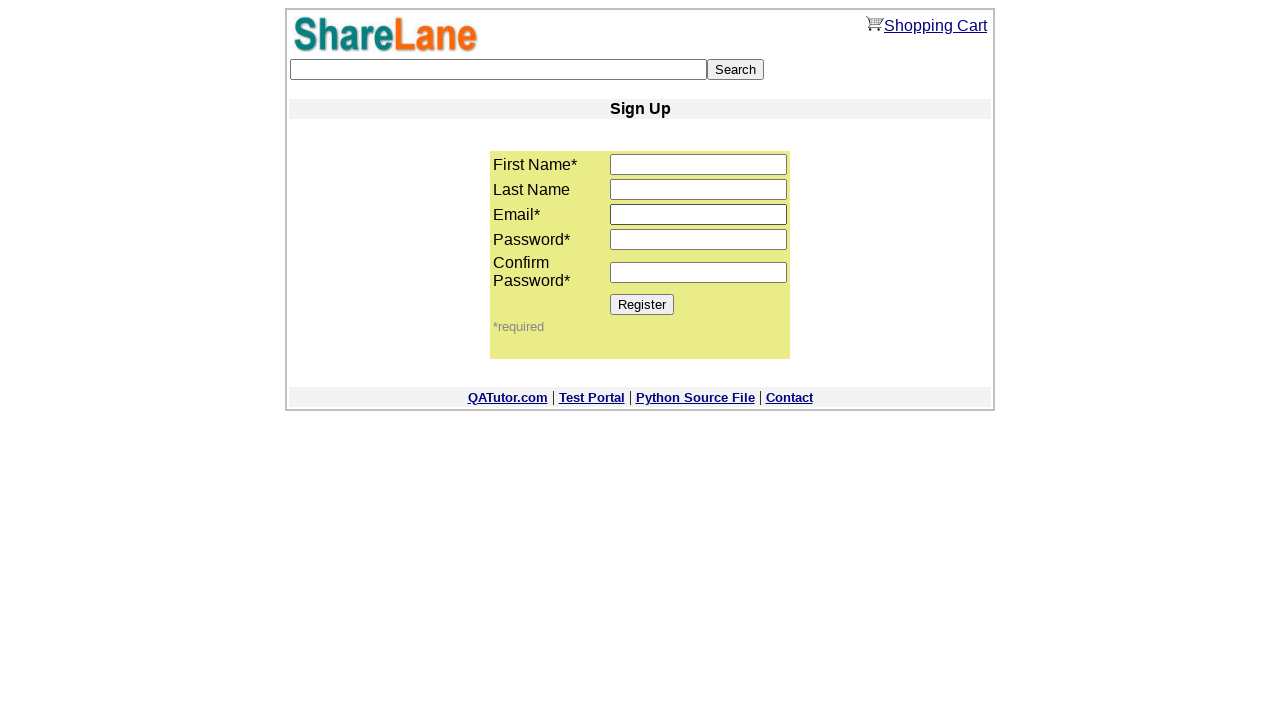

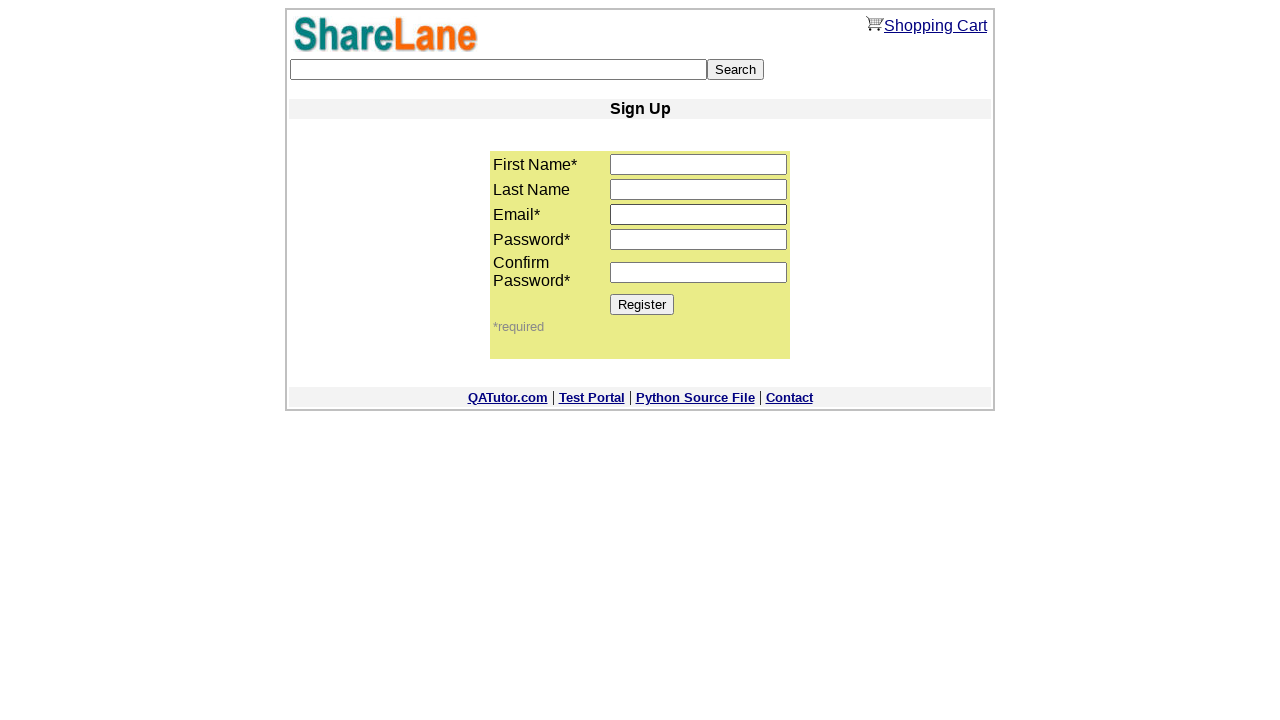